Tests clicking a button to reveal a hidden element and waiting for it to become visible

Starting URL: https://the-internet.herokuapp.com/dynamic_loading/1

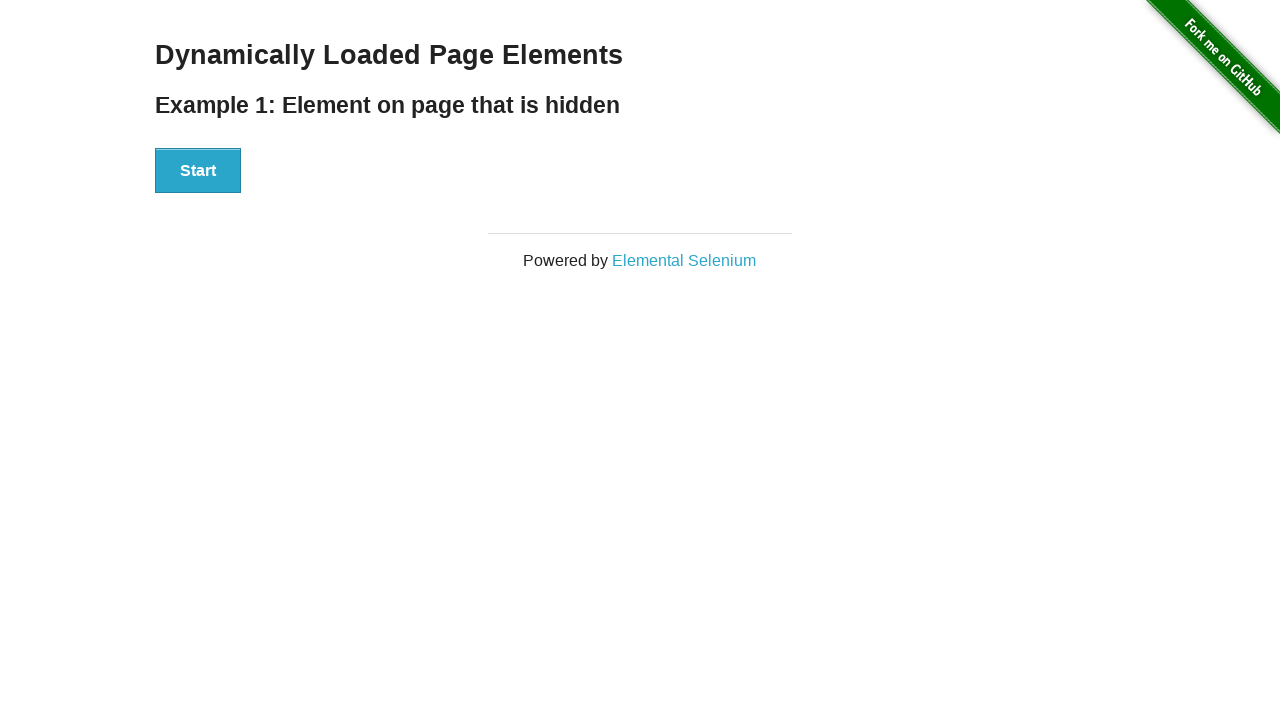

Clicked the start button to reveal hidden element at (198, 171) on button
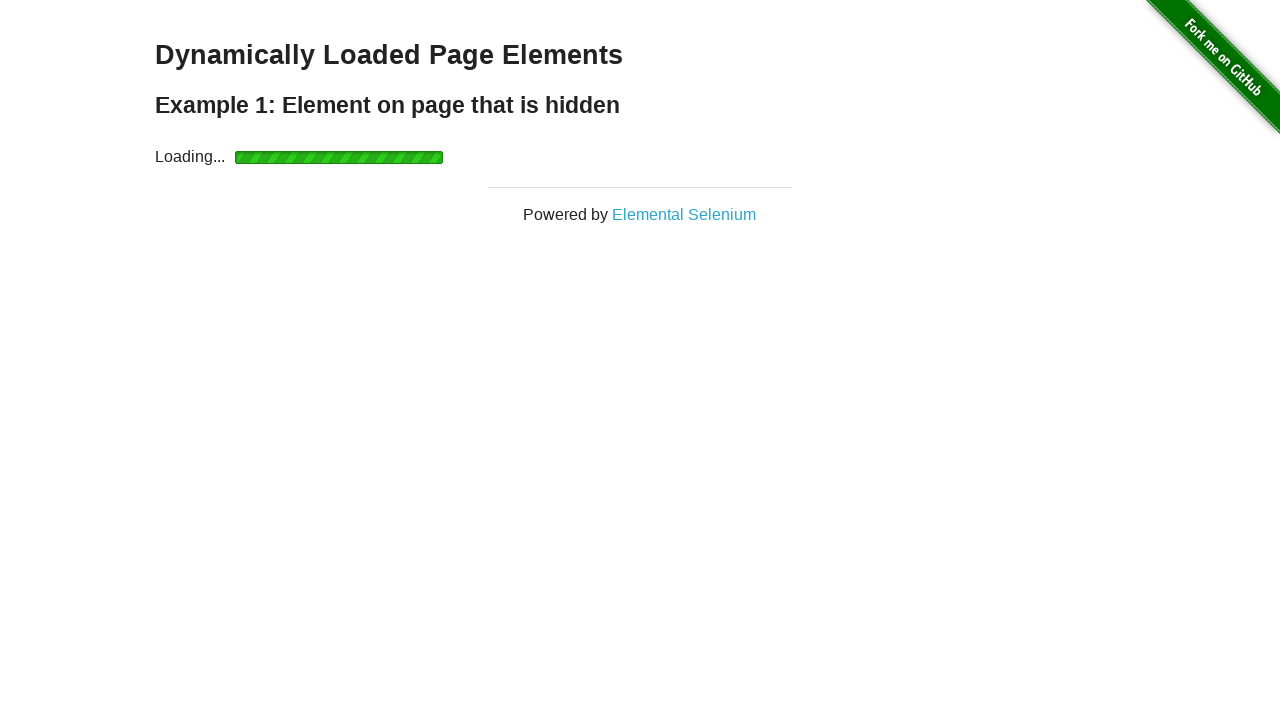

Hidden element with id 'finish' became visible
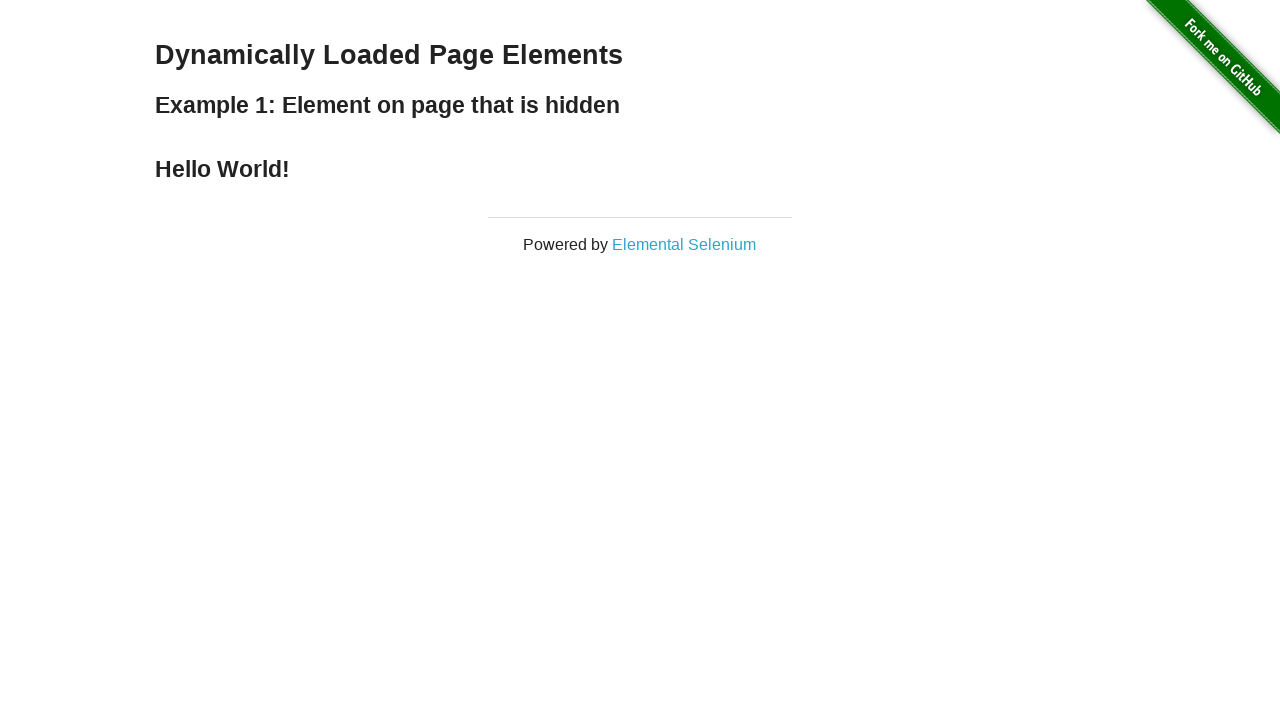

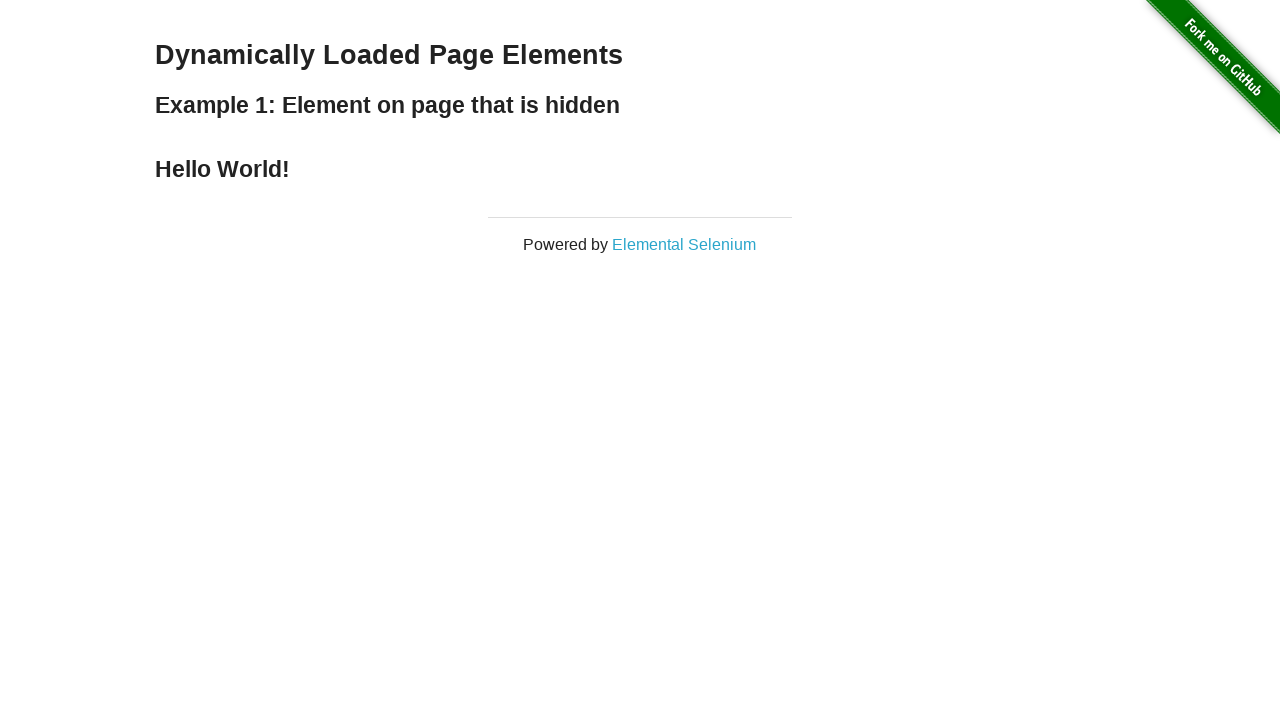